Tests a registration form by filling in first name, last name, and email fields, then submitting the form and verifying successful registration message

Starting URL: http://suninjuly.github.io/registration1.html

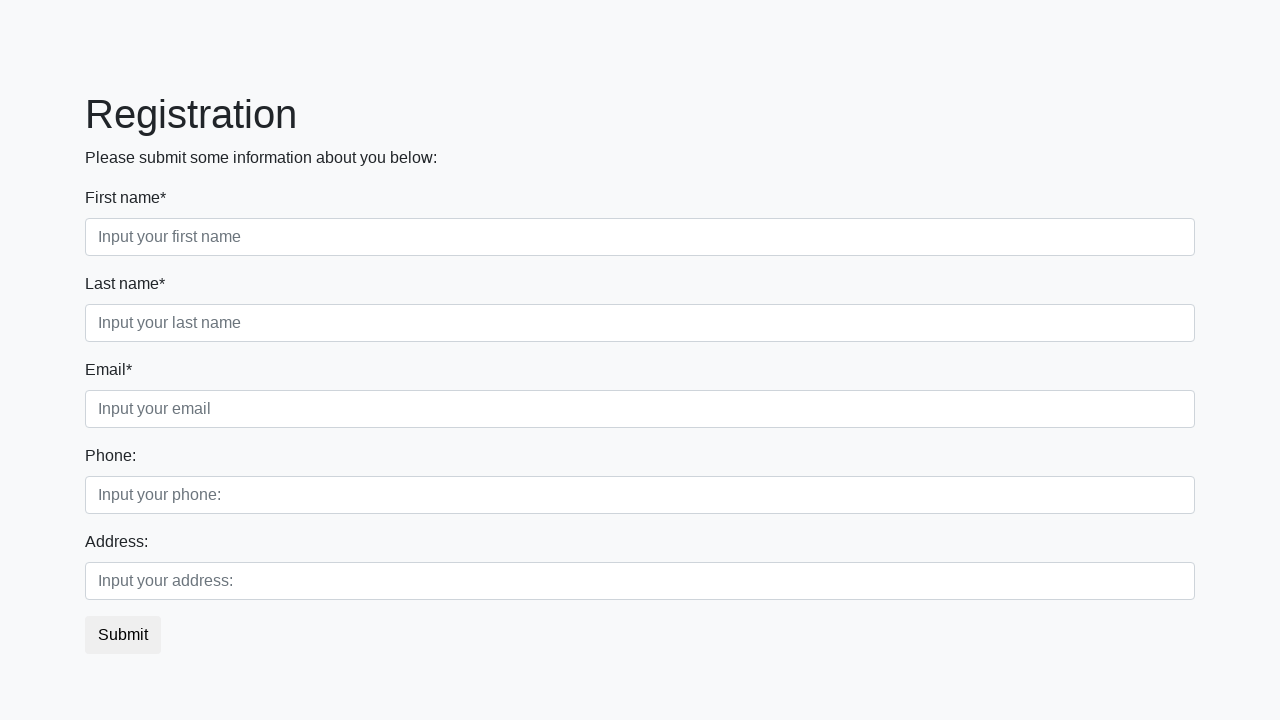

Filled in first name field with 'John' on //label[text()="First name*"]/following-sibling::input
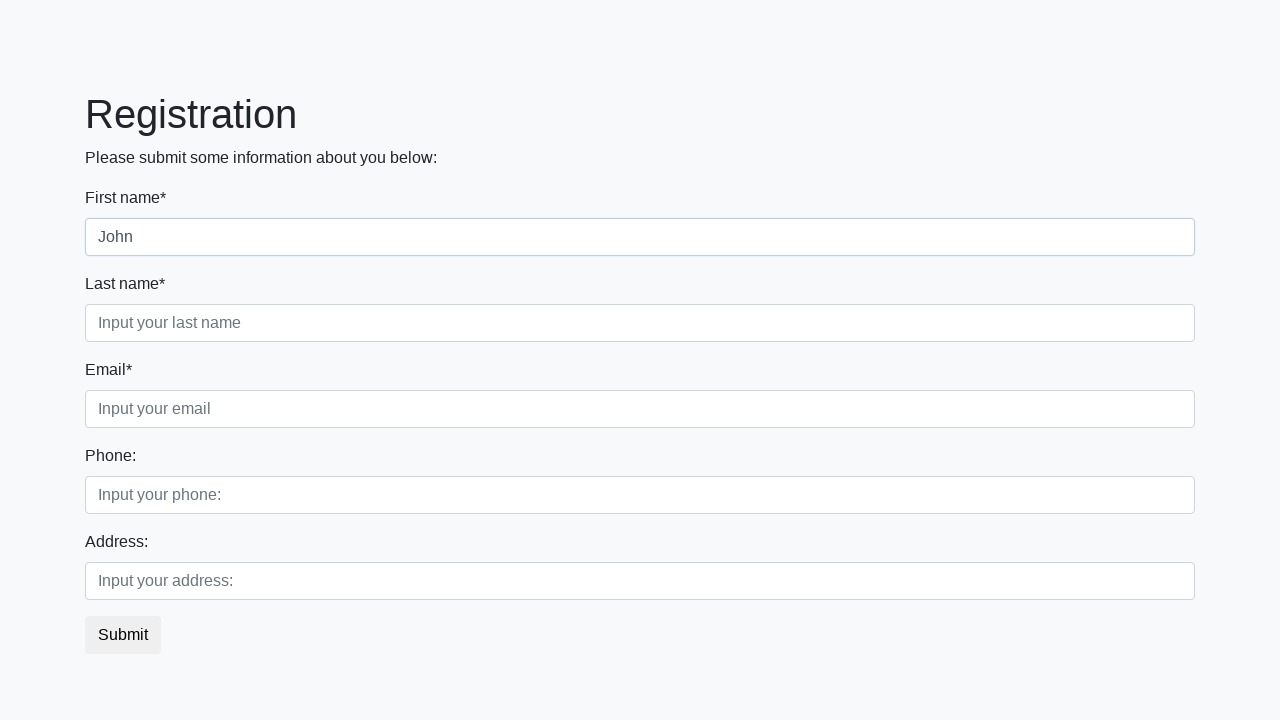

Filled in last name field with 'Smith' on //label[text()="Last name*"]/following-sibling::input
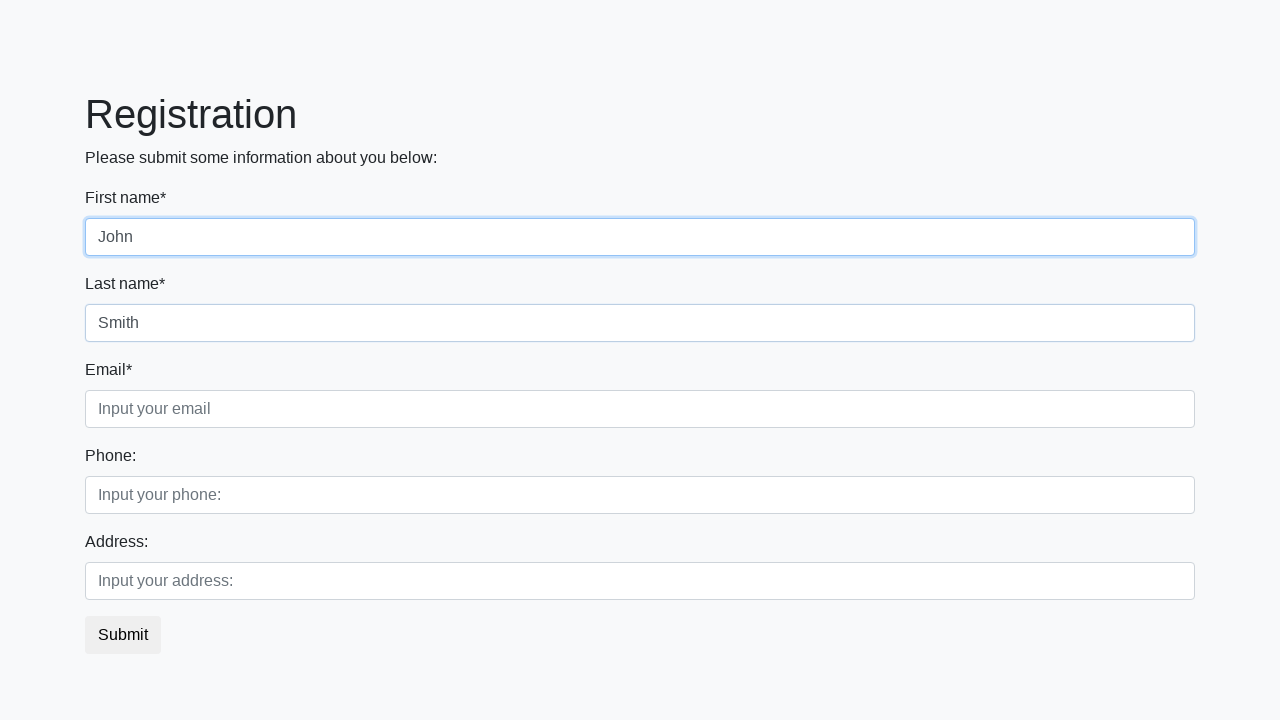

Filled in email field with 'john.smith@example.com' on //label[text()="Email*"]/following-sibling::input
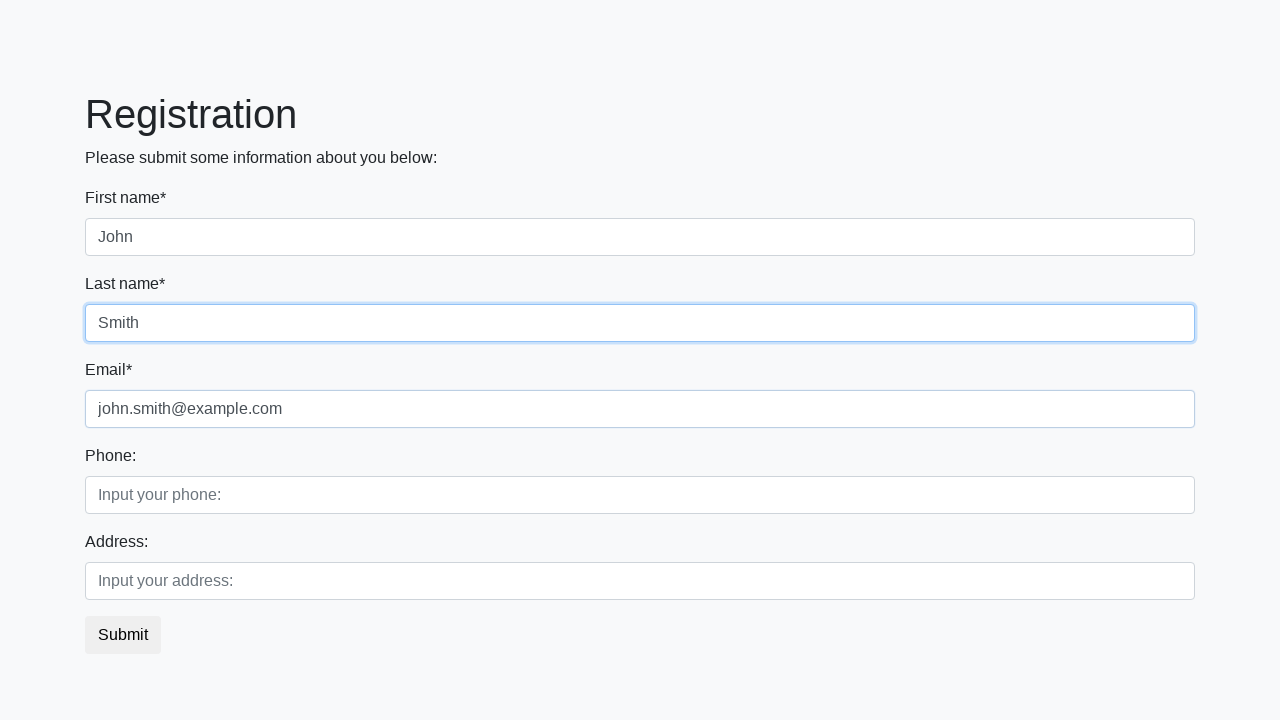

Clicked submit button to submit registration form at (123, 635) on button.btn
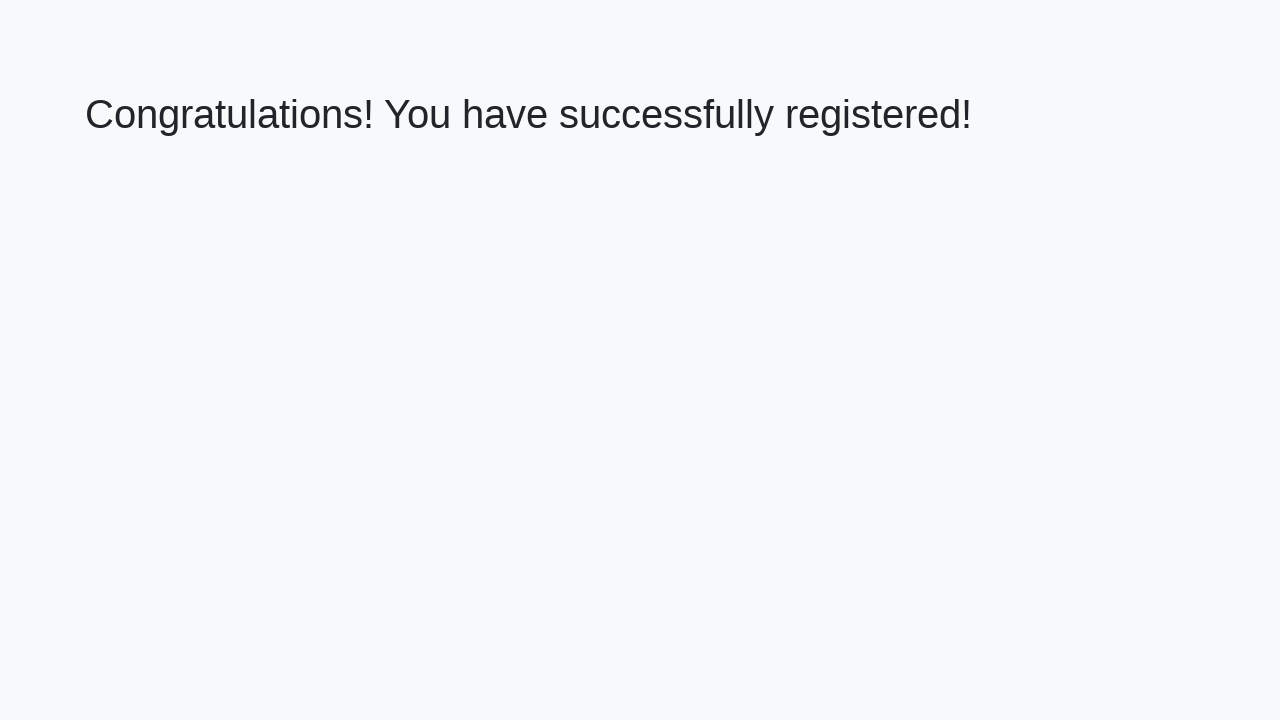

Success message appeared on page
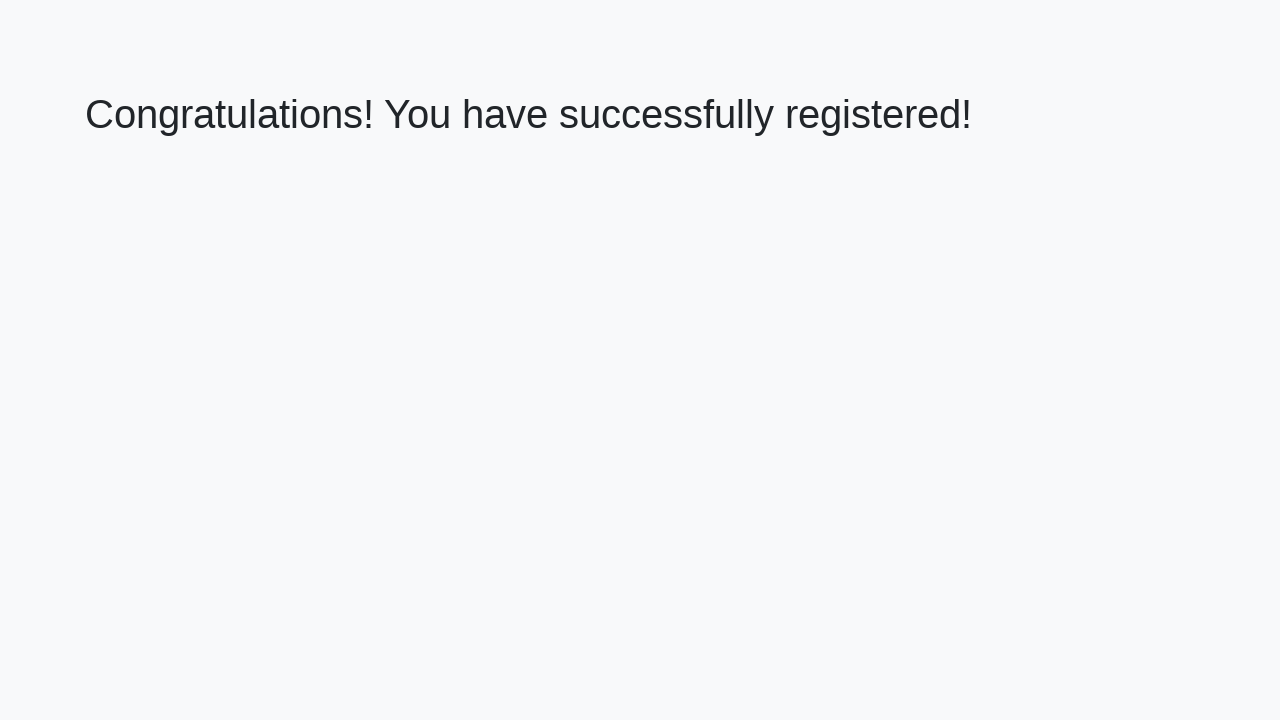

Retrieved success message text
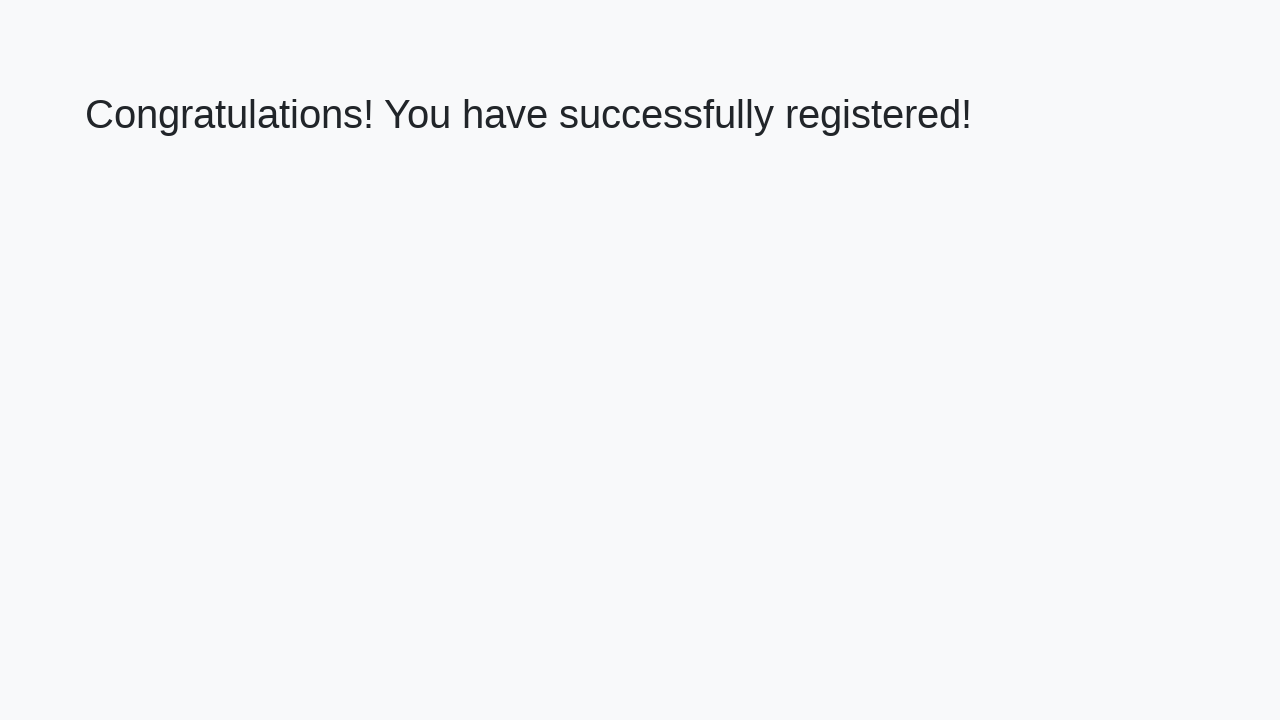

Verified successful registration message
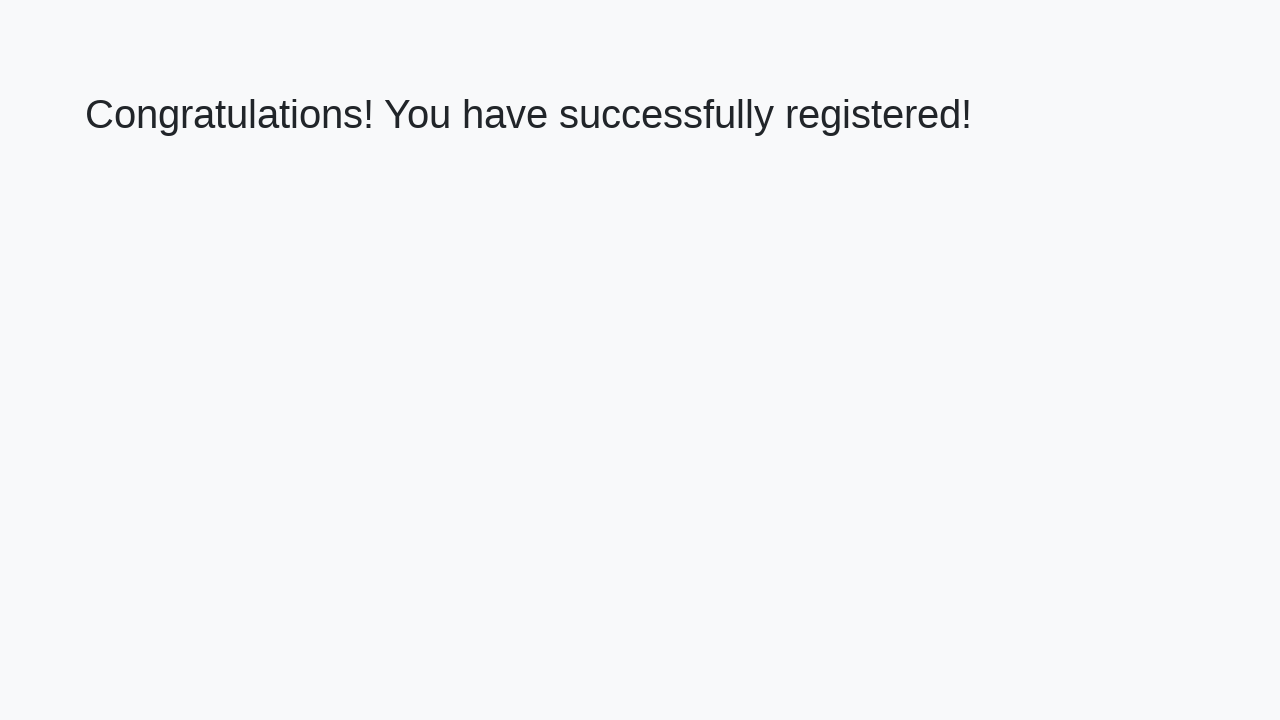

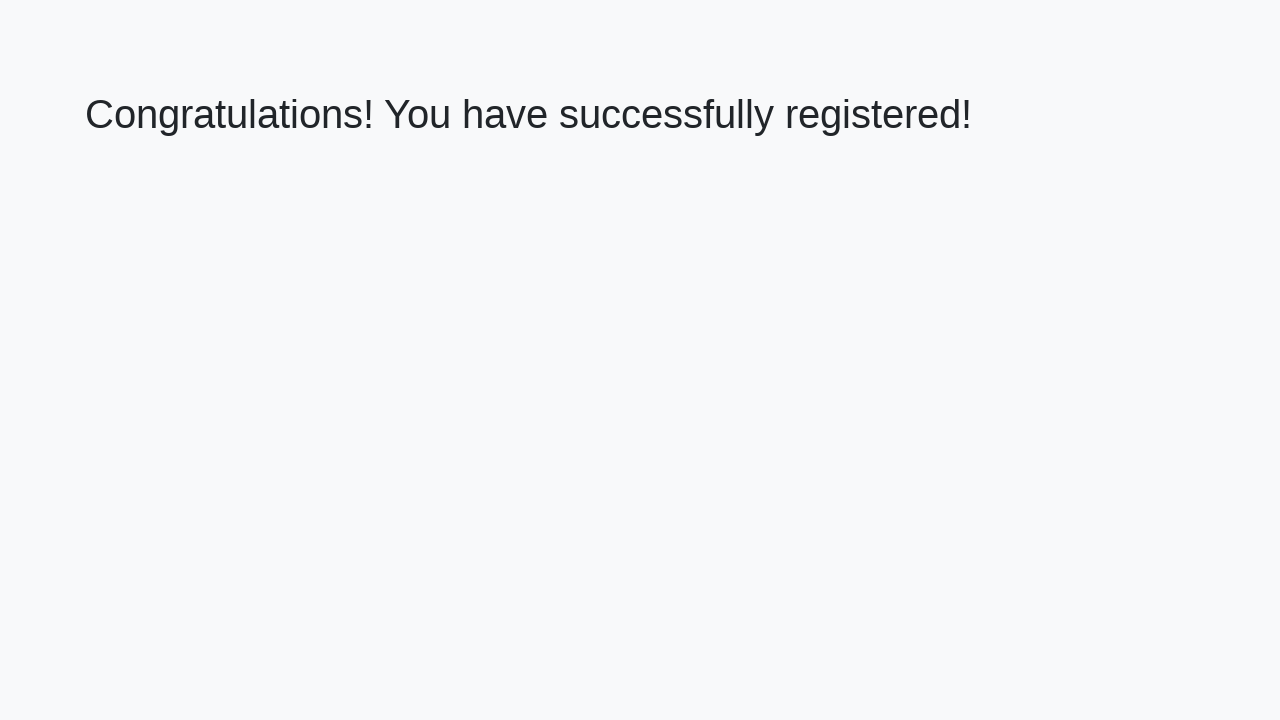